Tests that todo data persists after page reload

Starting URL: https://demo.playwright.dev/todomvc

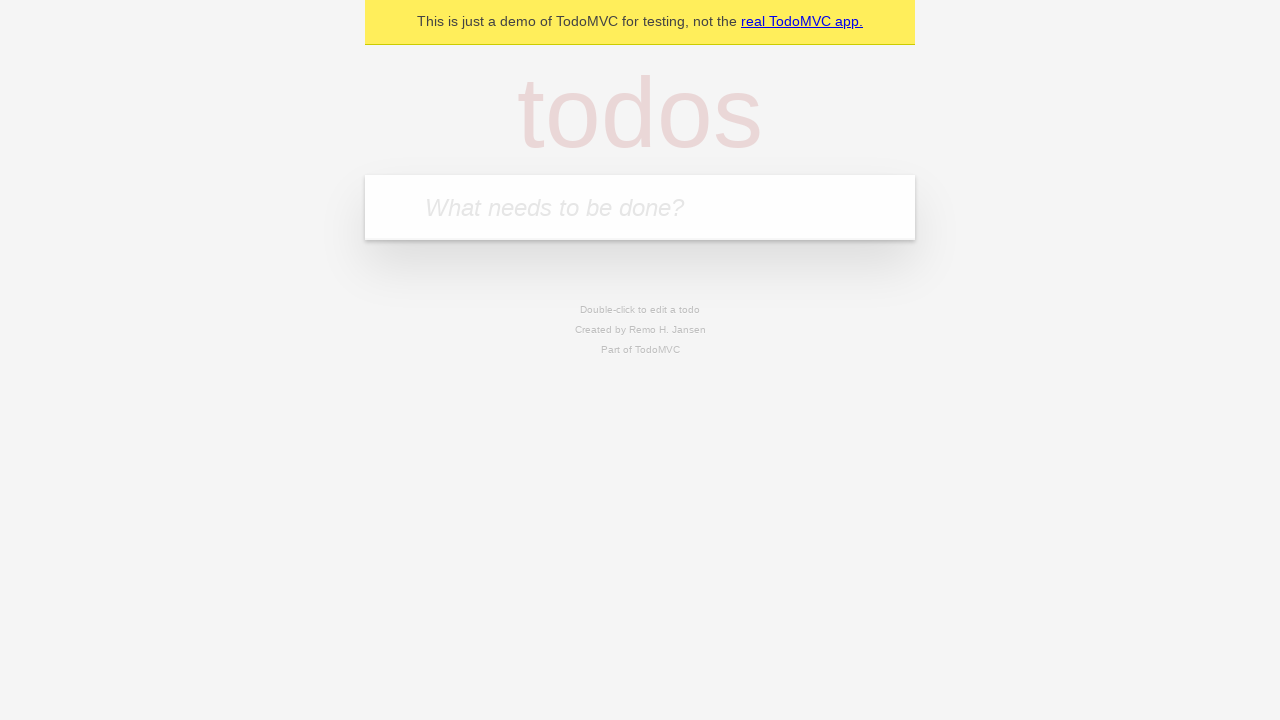

Filled input field with 'buy some cheese' on internal:attr=[placeholder="What needs to be done?"i]
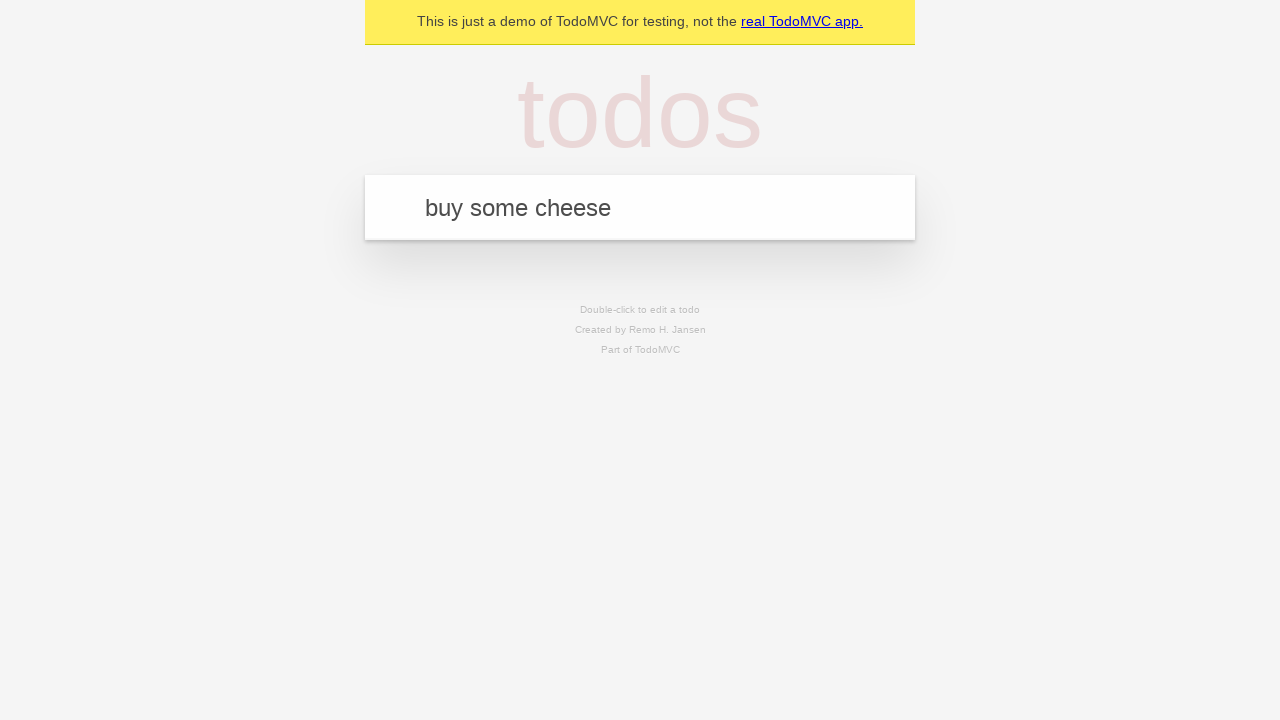

Pressed Enter to create first todo item on internal:attr=[placeholder="What needs to be done?"i]
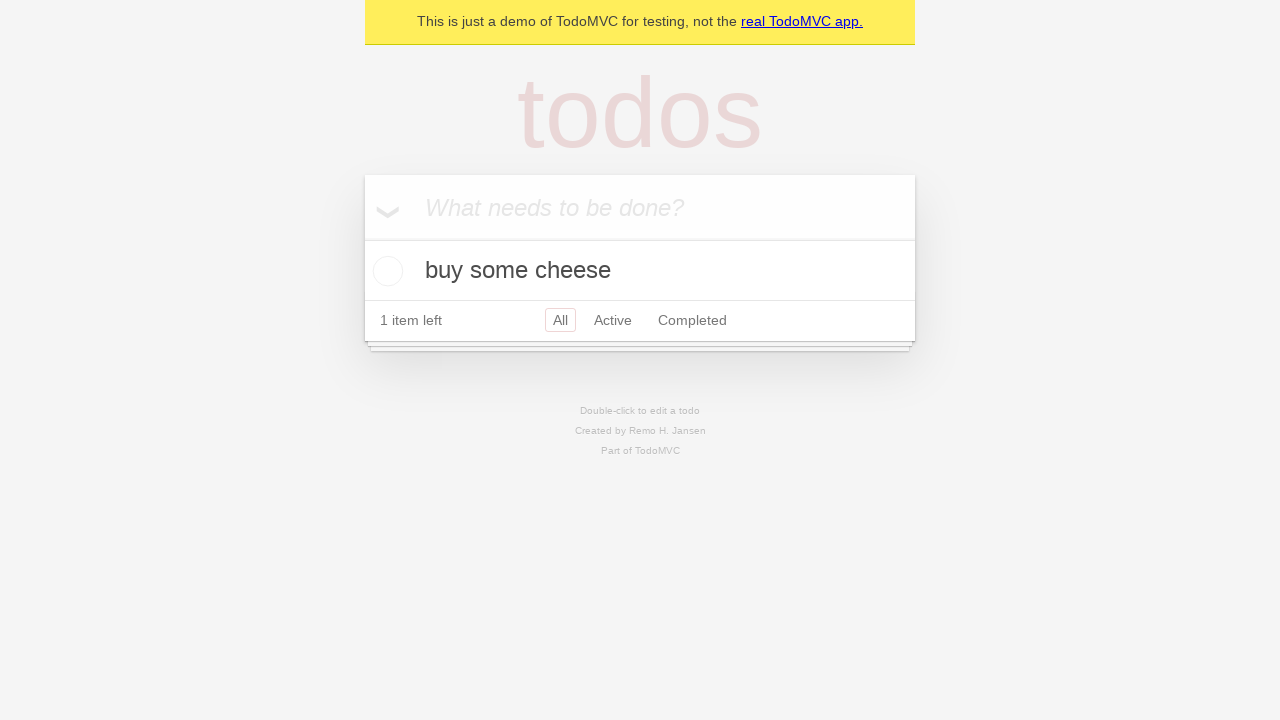

Filled input field with 'feed the cat' on internal:attr=[placeholder="What needs to be done?"i]
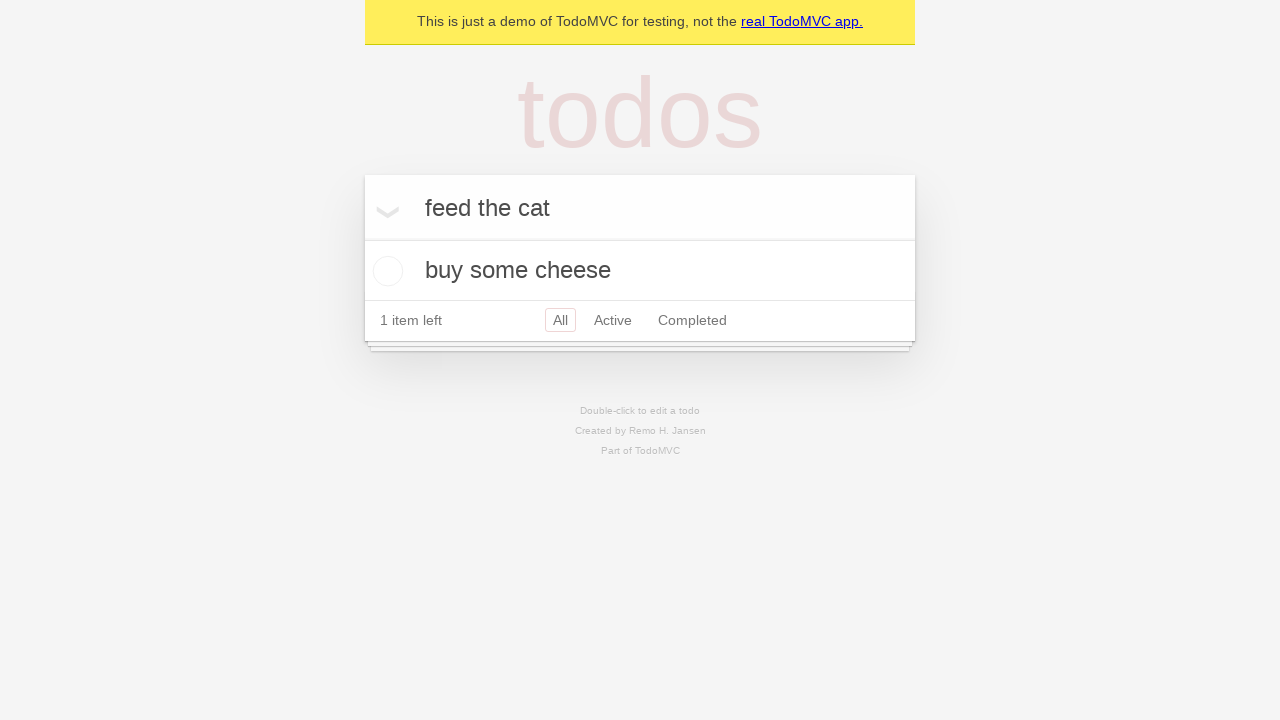

Pressed Enter to create second todo item on internal:attr=[placeholder="What needs to be done?"i]
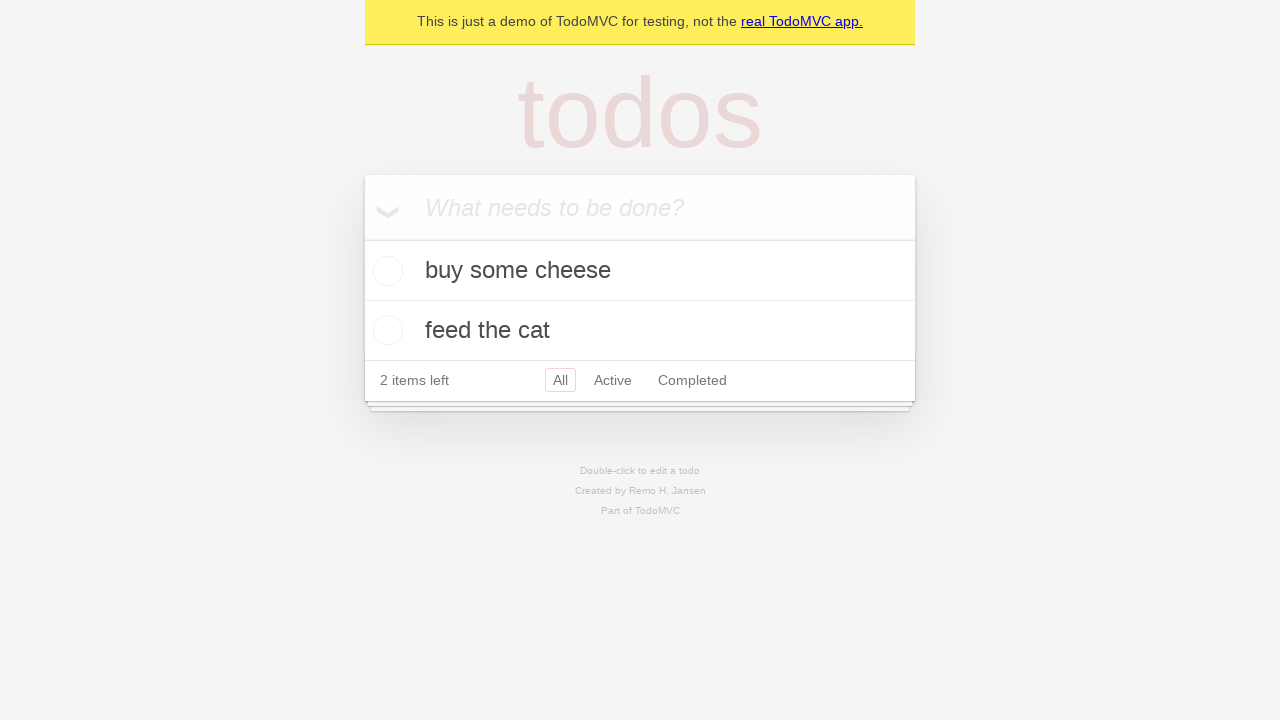

Checked first todo item checkbox at (385, 271) on internal:testid=[data-testid="todo-item"s] >> nth=0 >> internal:role=checkbox
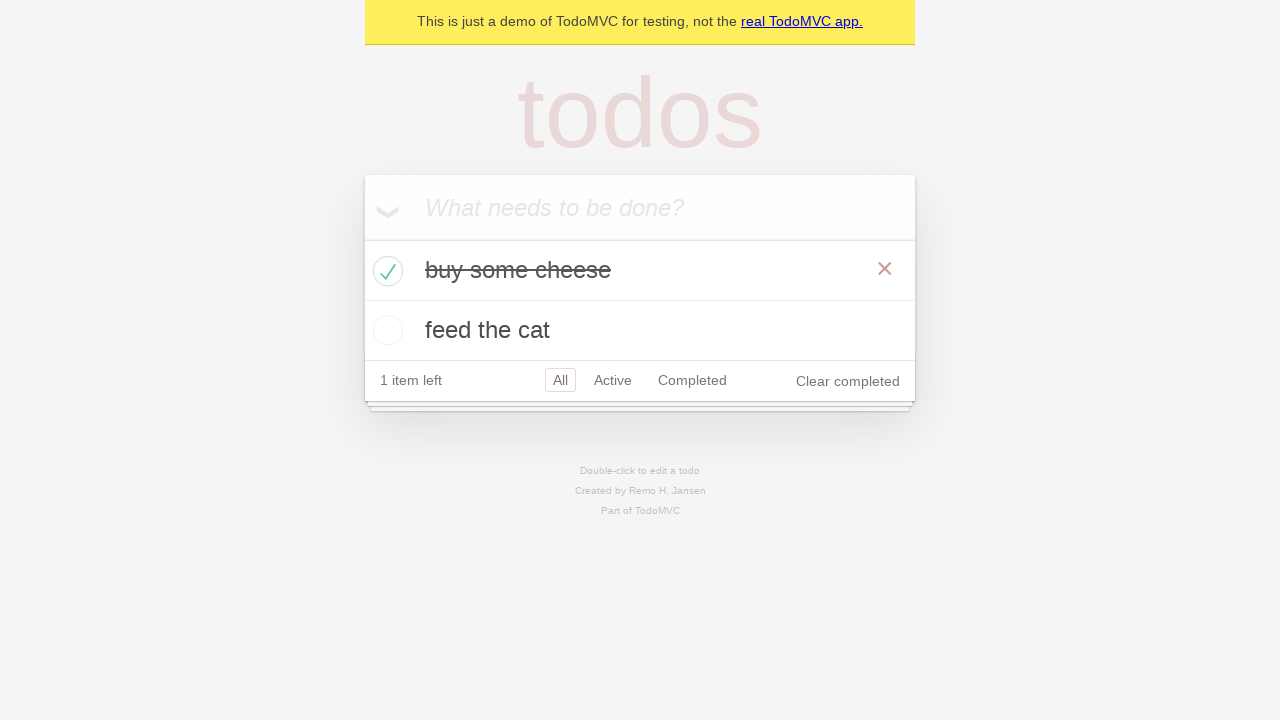

Reloaded the page to test data persistence
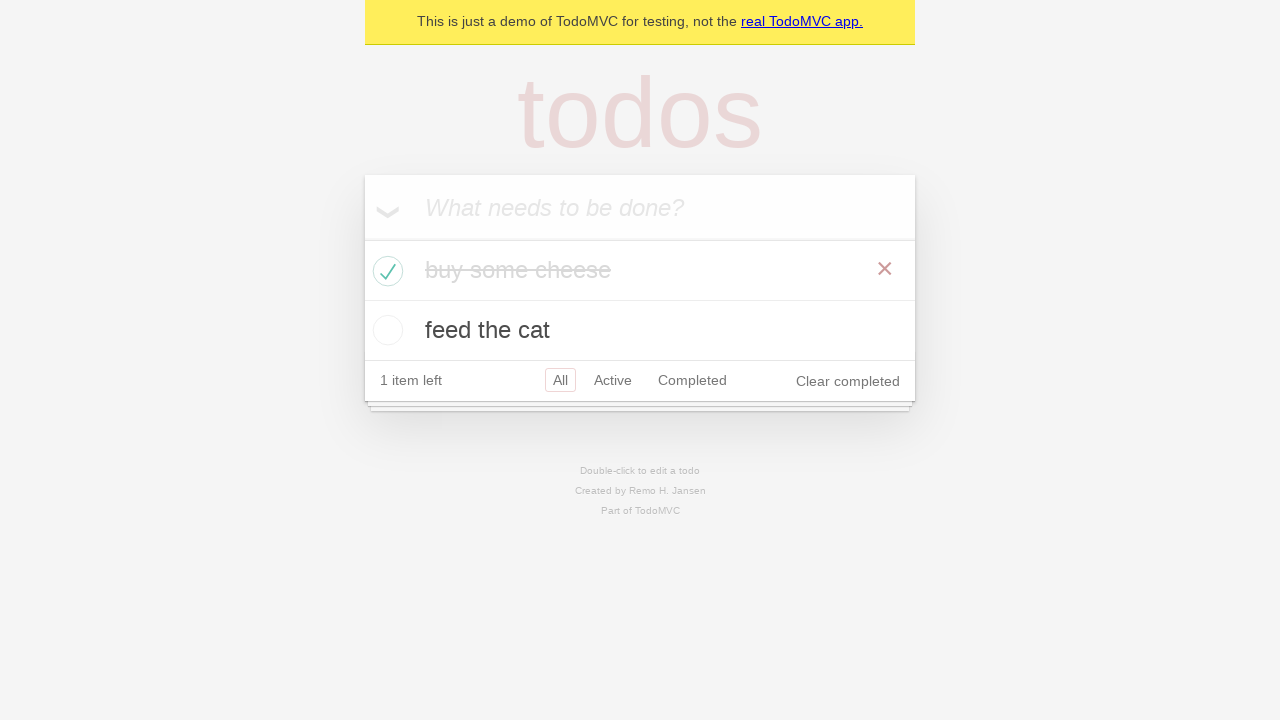

Waited for todo items to load after page reload
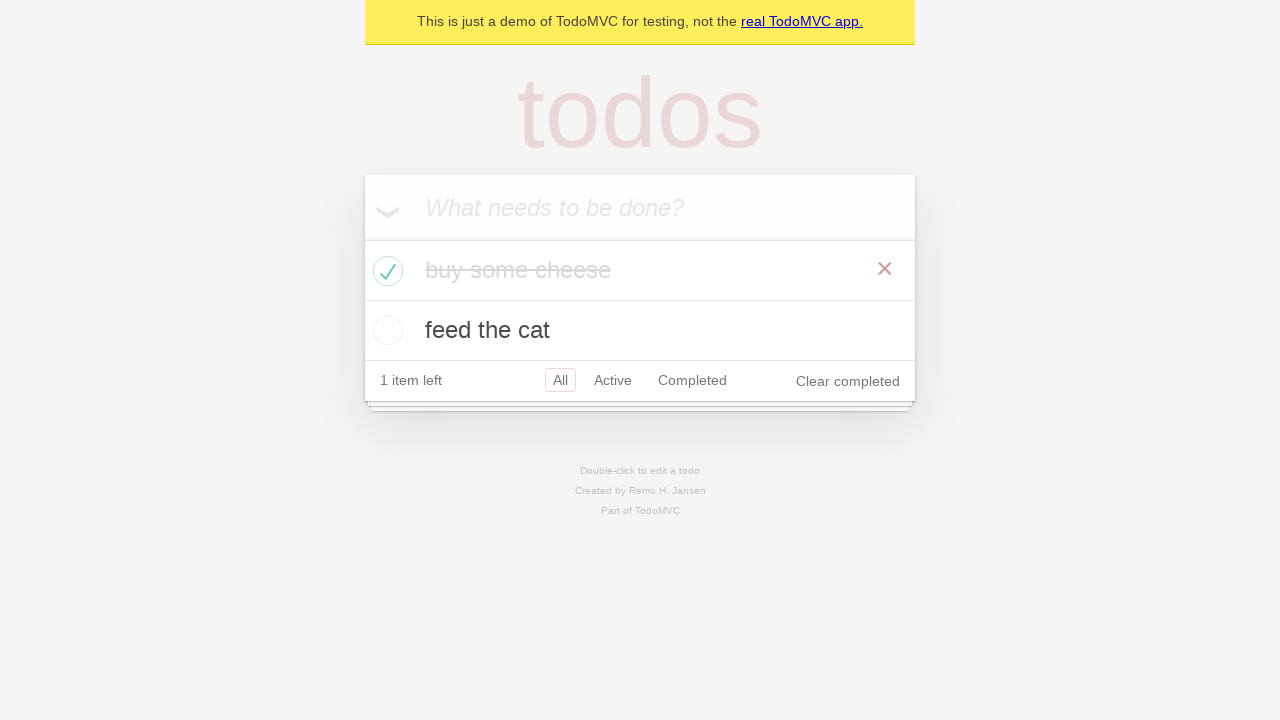

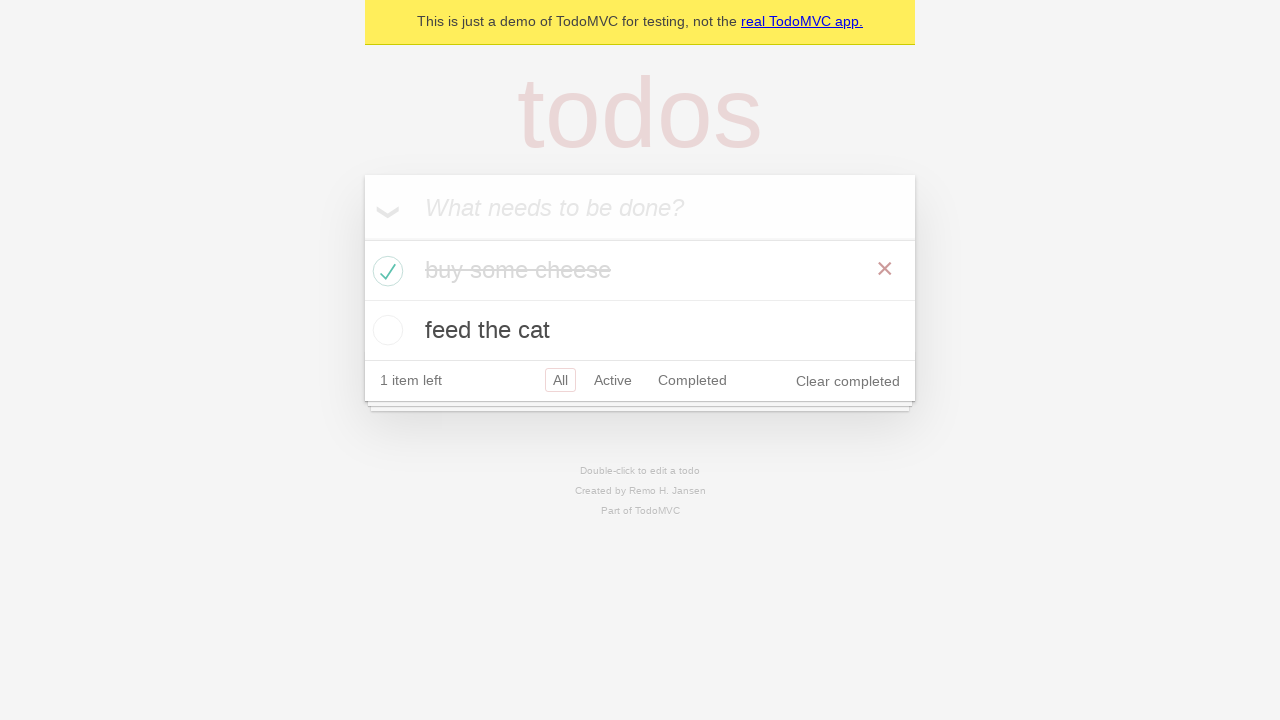